Tests that all flight prices displayed on the search results page are less than $1000 by clicking Find Flights and verifying each price value

Starting URL: https://blazedemo.com/

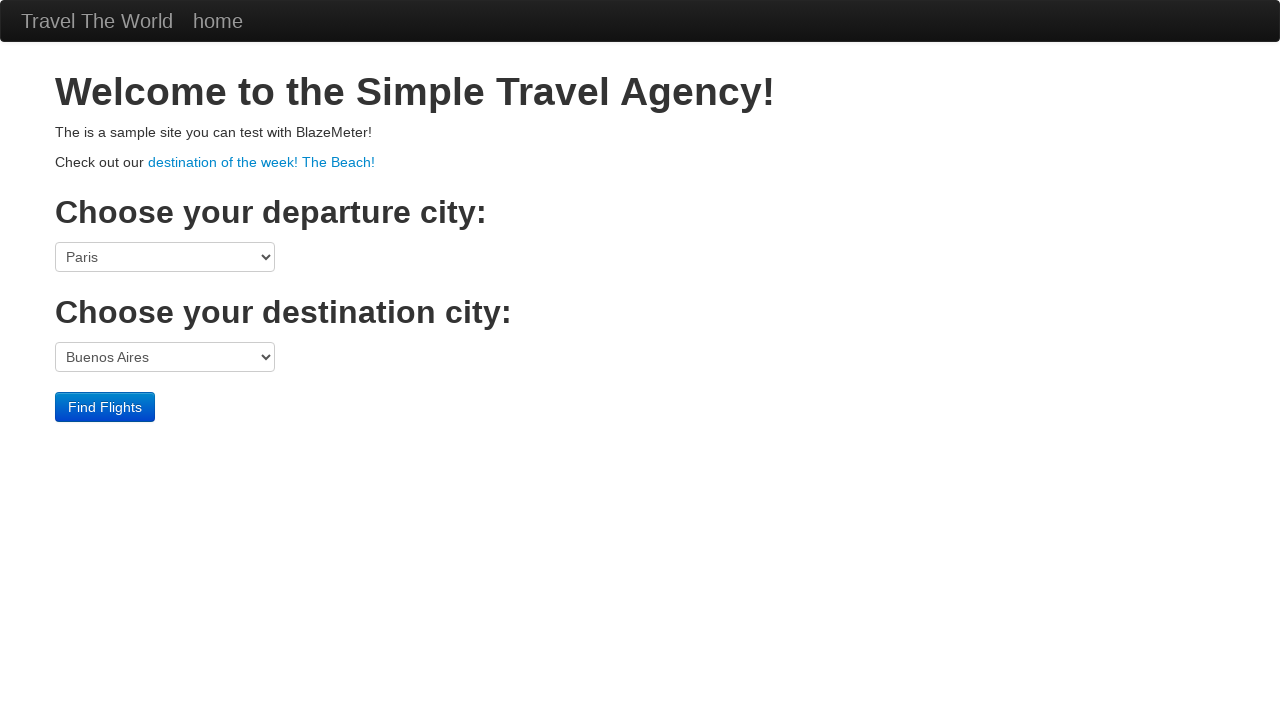

Clicked Find Flights button at (105, 407) on input[type='submit']
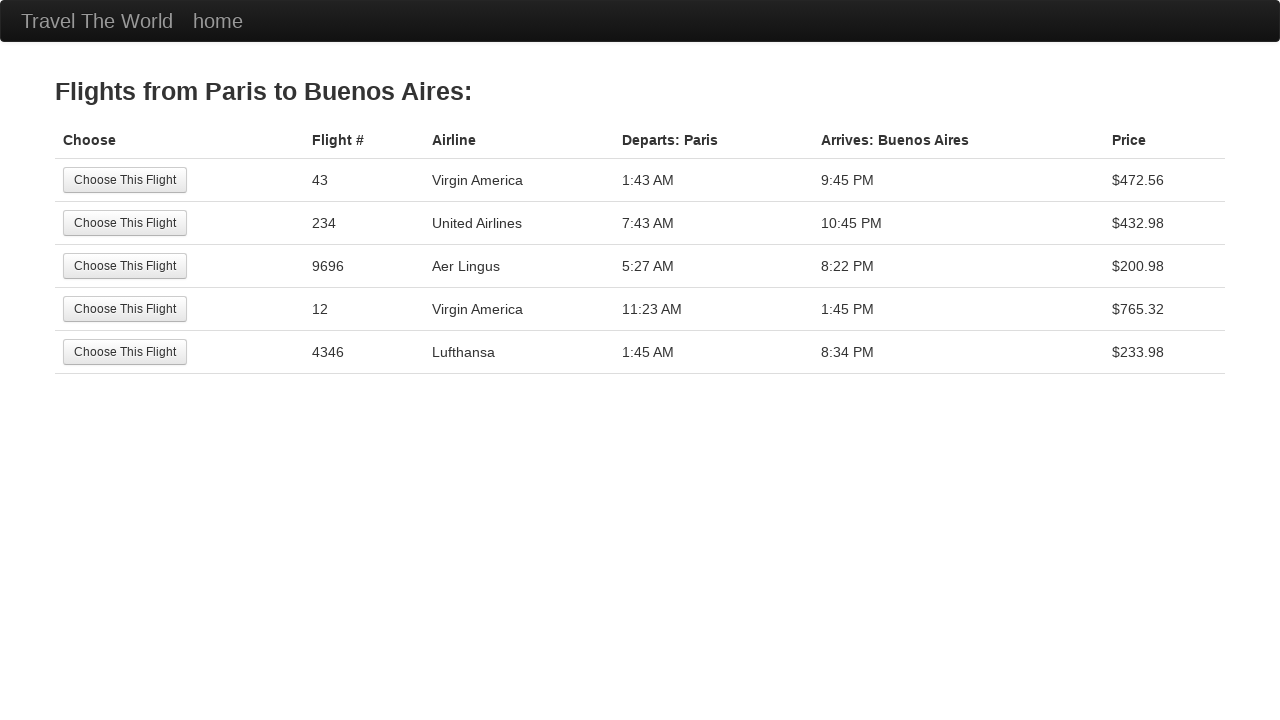

Flight results table loaded
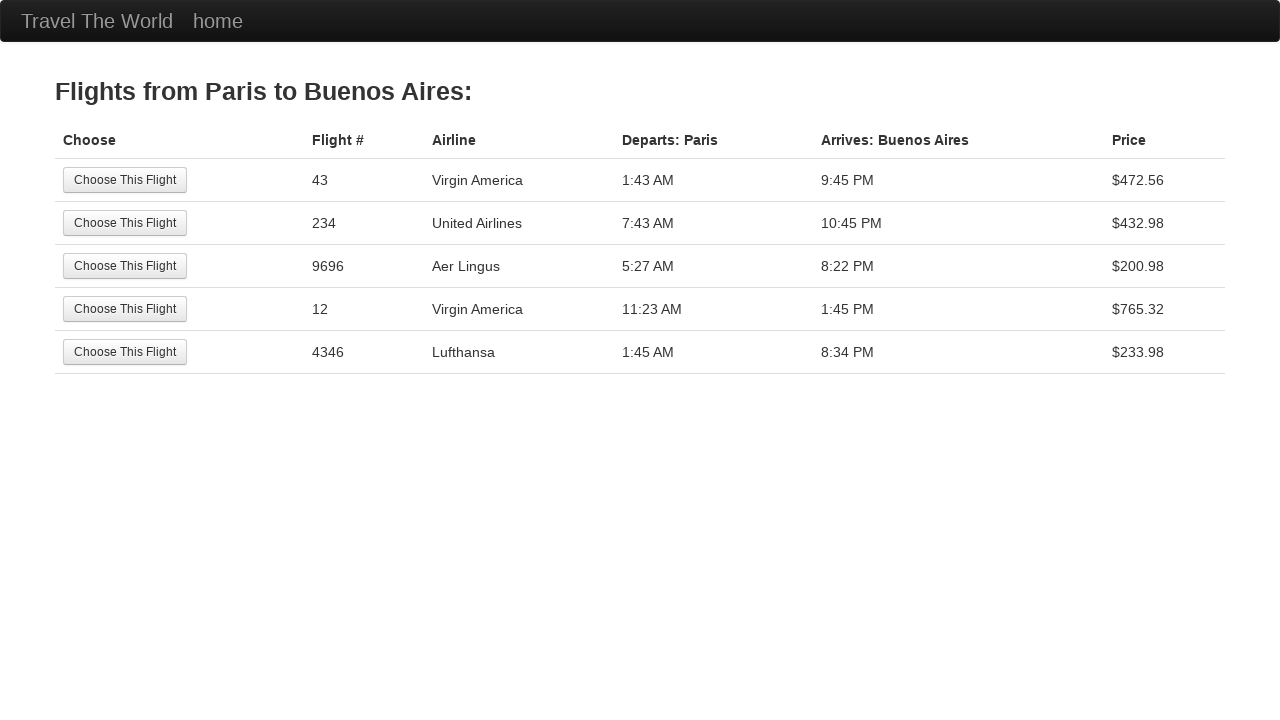

Retrieved 5 price elements from results table
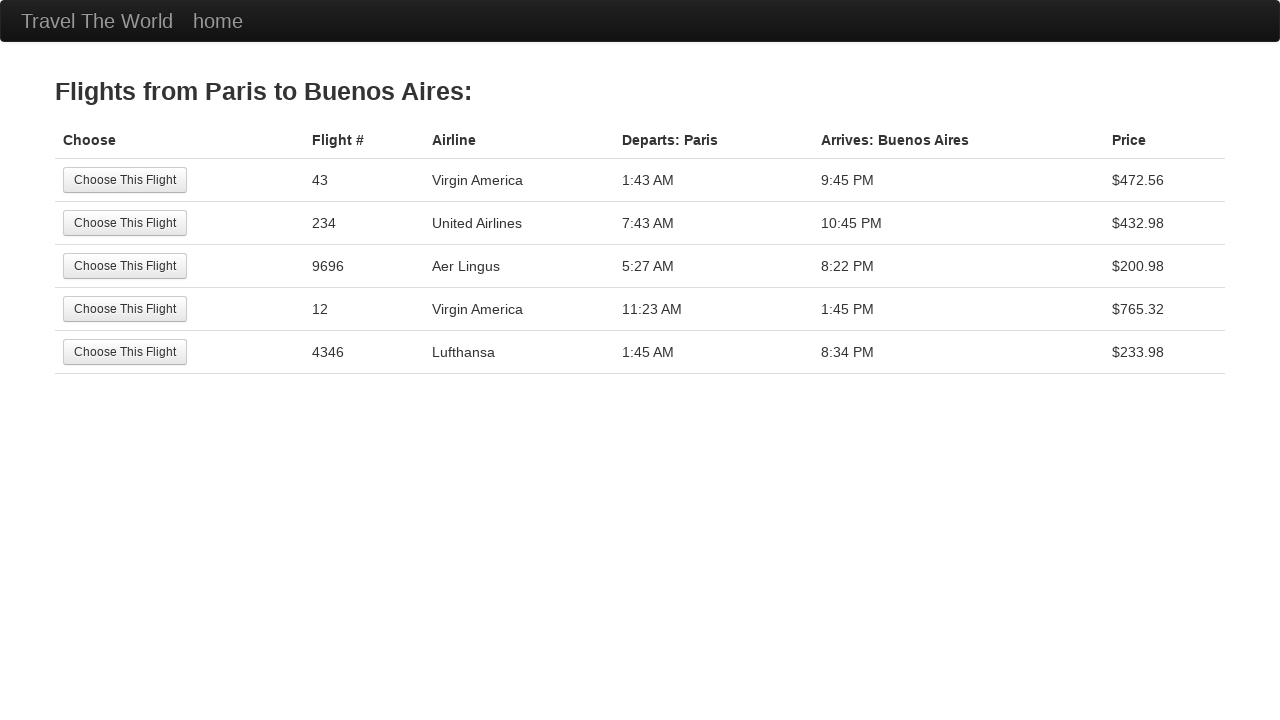

Verified flight price $472.56 is less than $1000
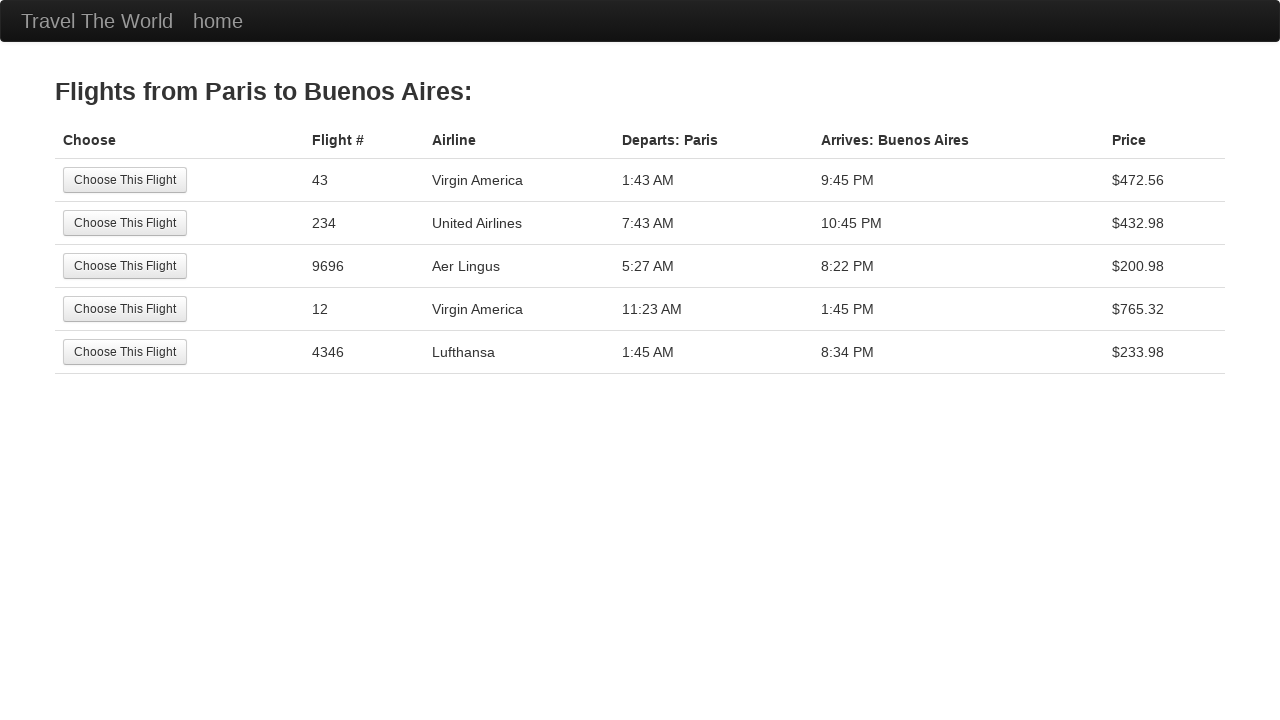

Verified flight price $432.98 is less than $1000
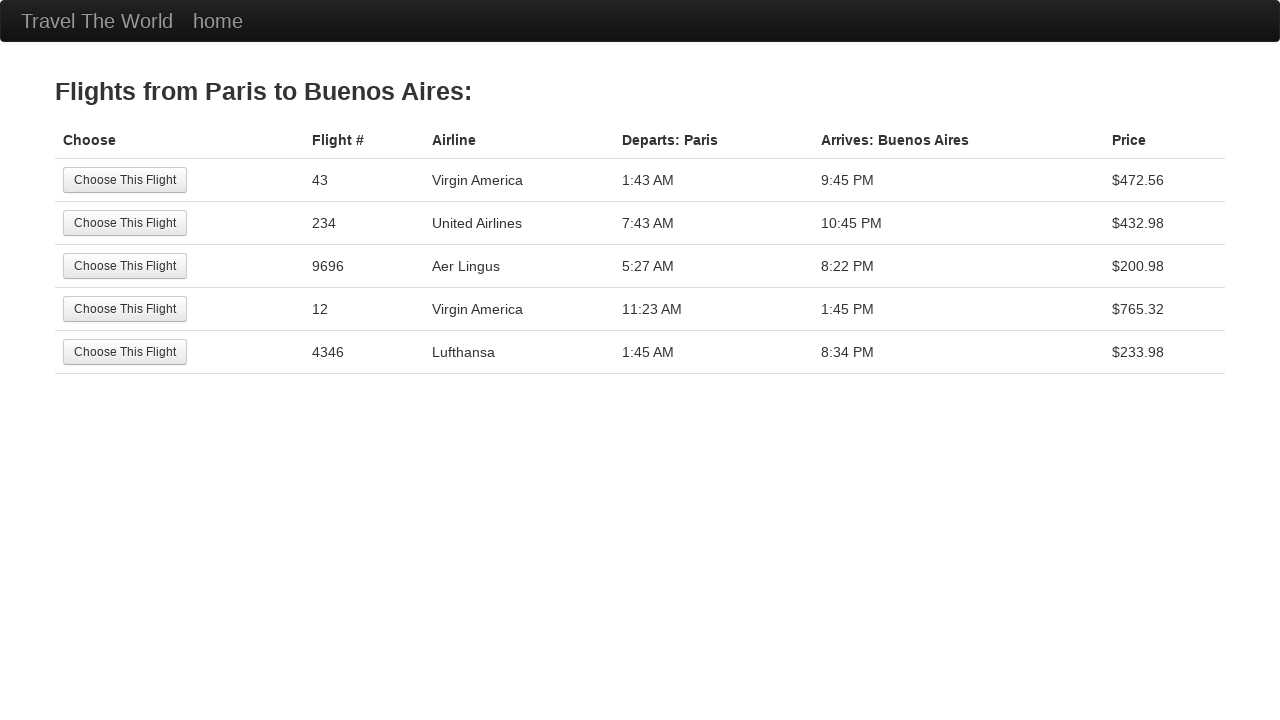

Verified flight price $200.98 is less than $1000
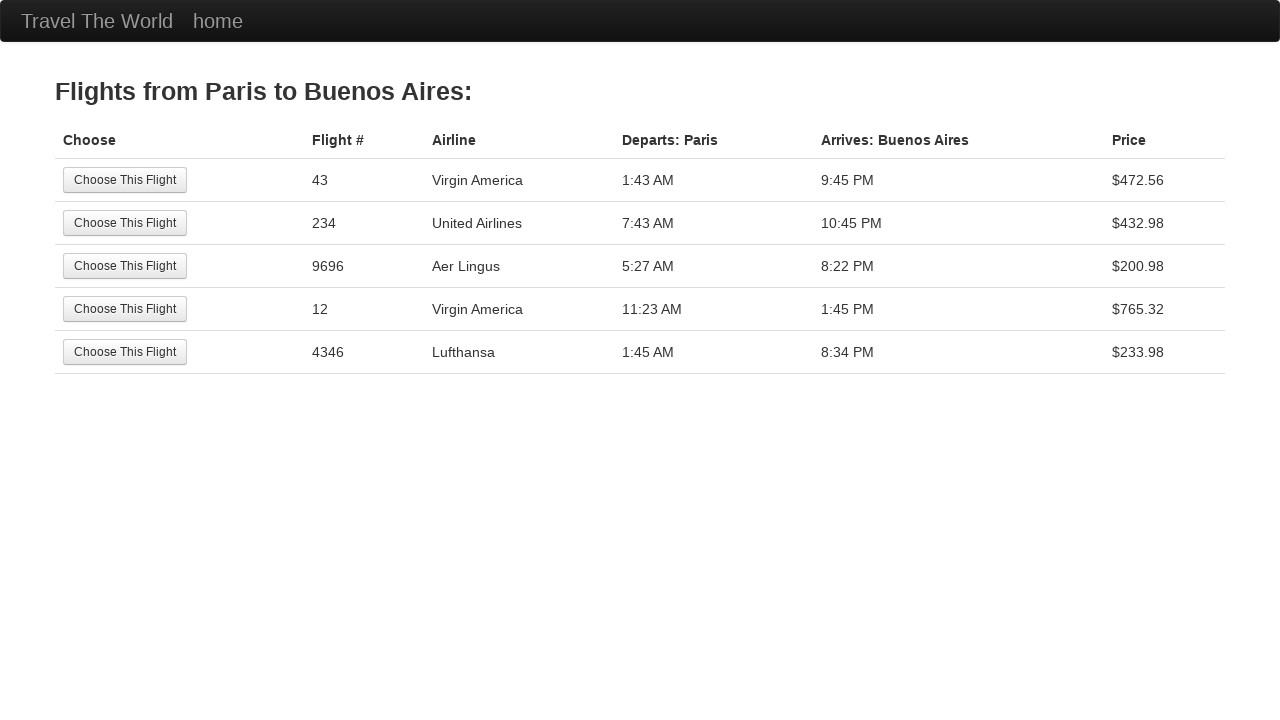

Verified flight price $765.32 is less than $1000
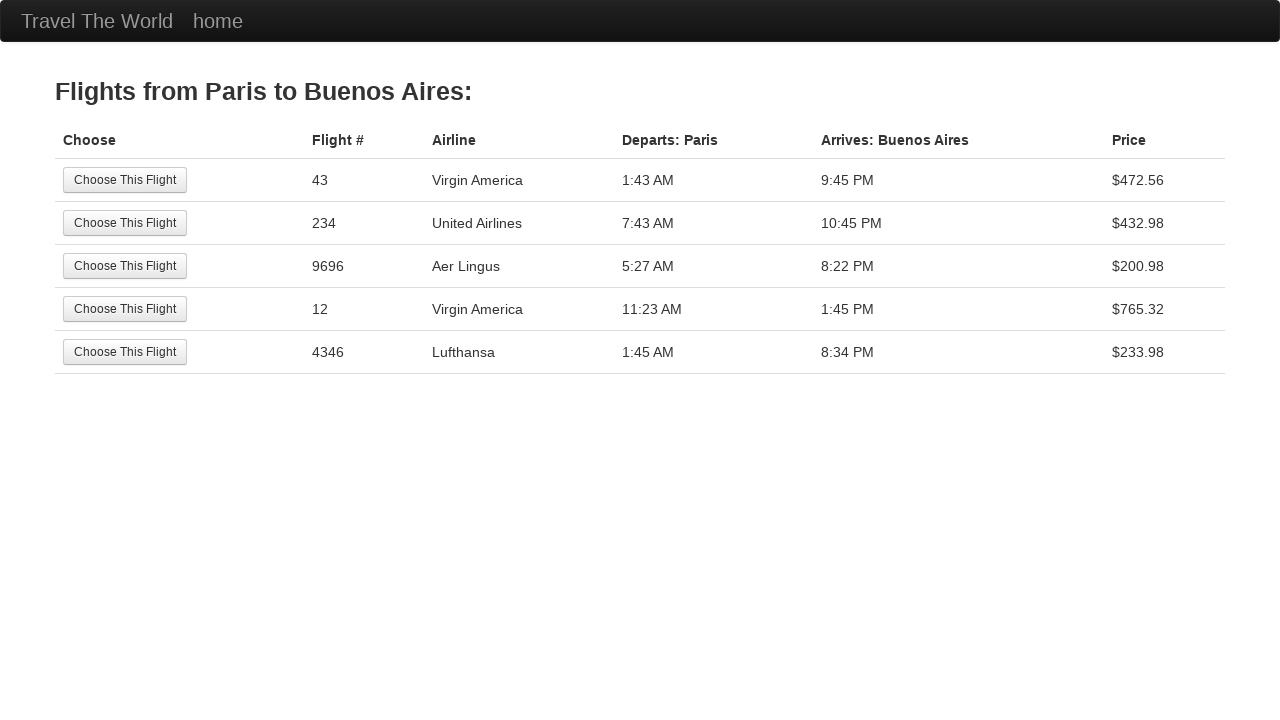

Verified flight price $233.98 is less than $1000
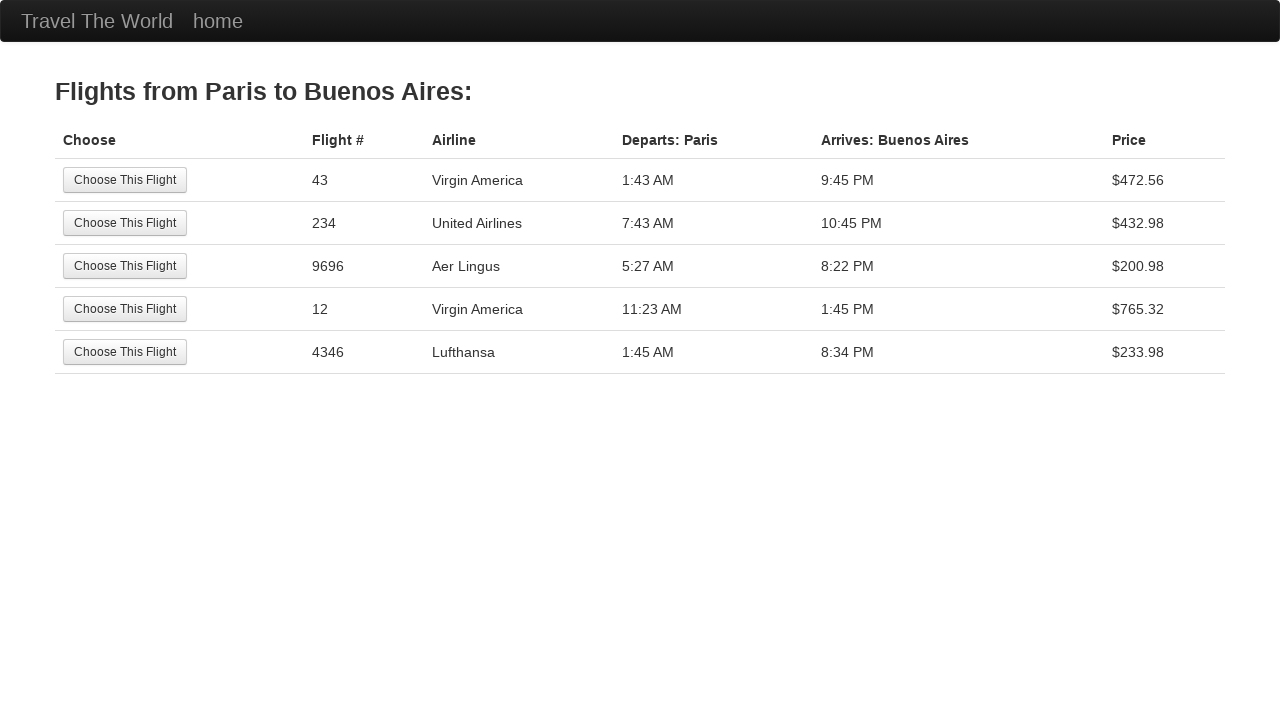

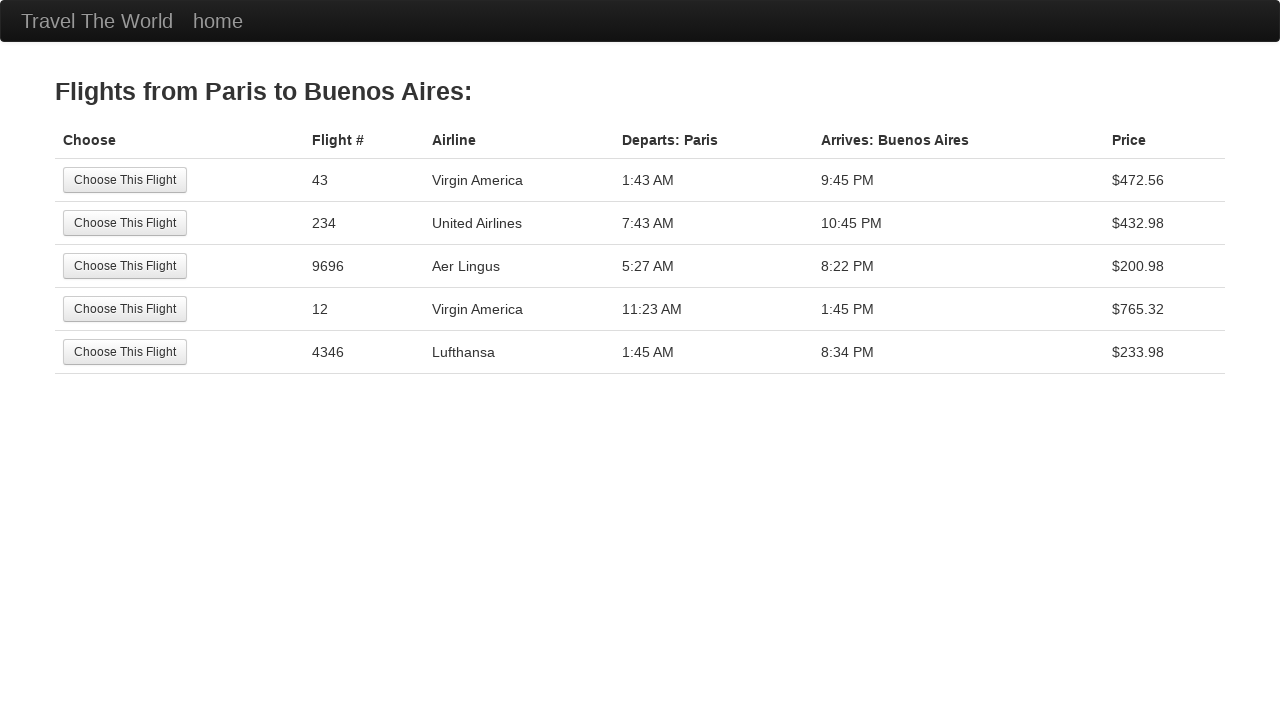